Navigates to Swarthmore College course catalog, clicks on the first department, and waits for the course listing to load.

Starting URL: https://catalog.swarthmore.edu/content.php?catoid=7&navoid=194

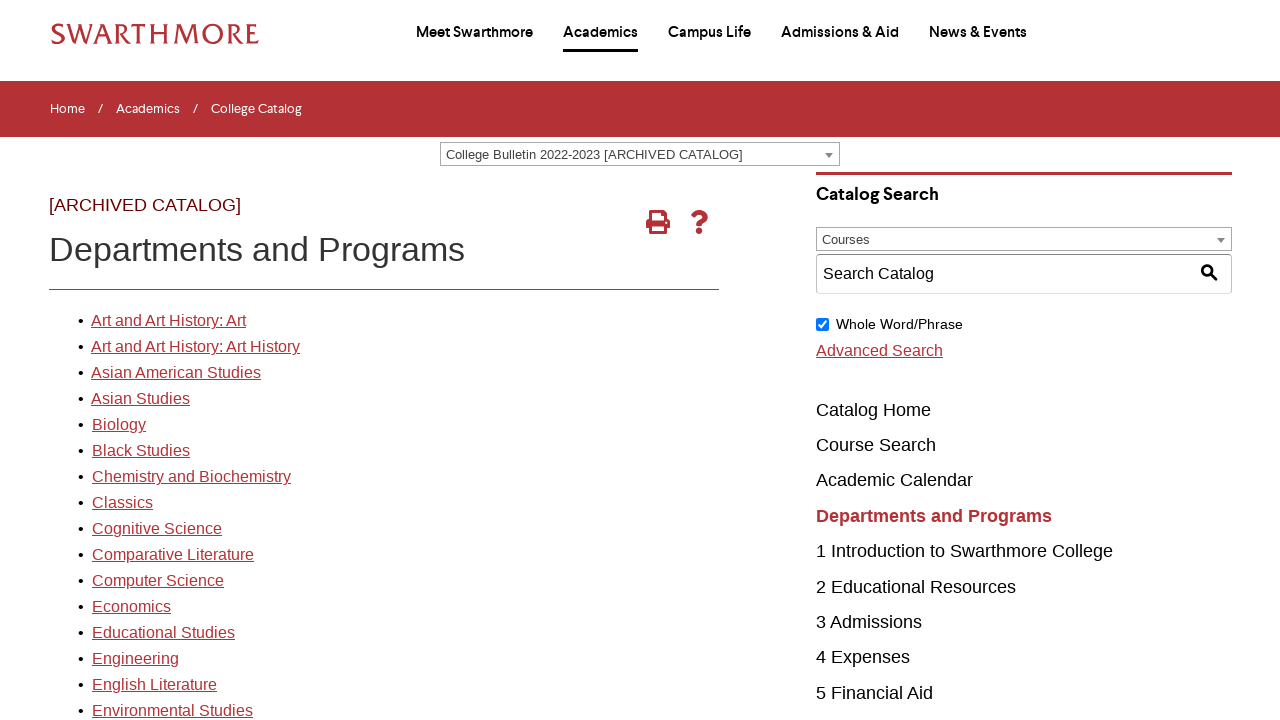

Clicked on the first department link in the course catalog at (168, 321) on xpath=//*[@id='gateway-page']/body/table/tbody/tr[3]/td[1]/table/tbody/tr[2]/td[
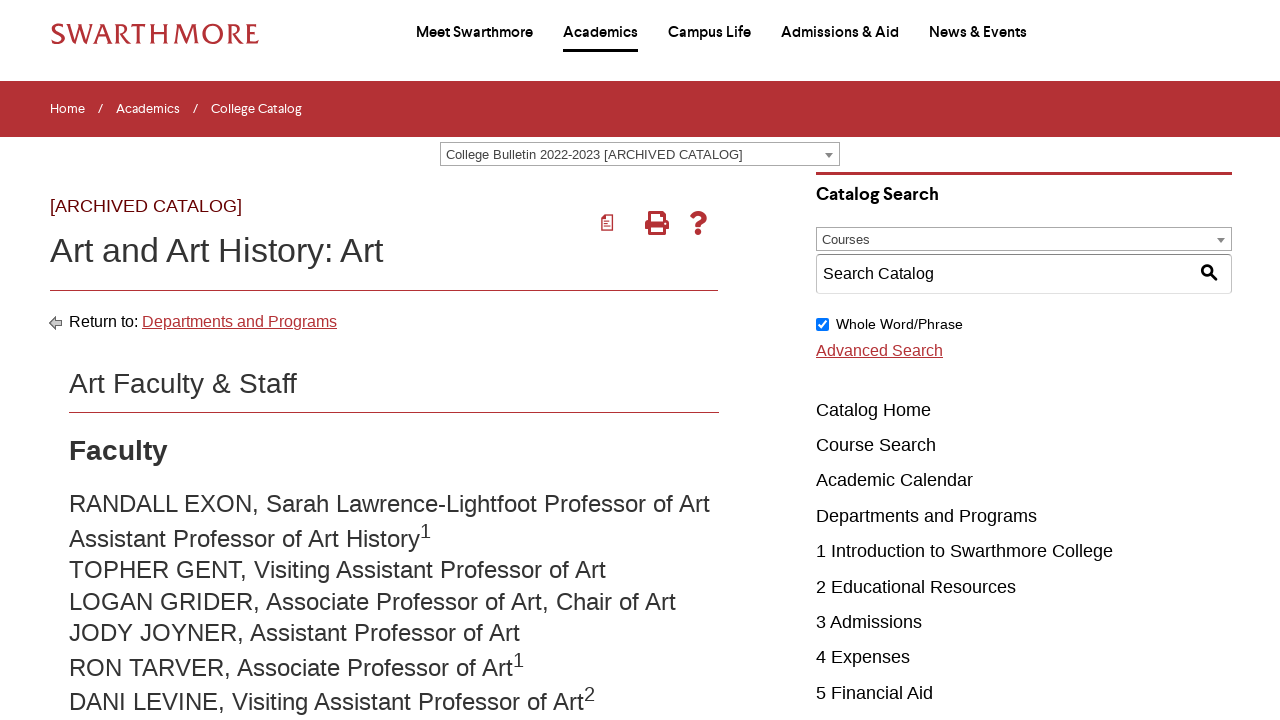

Course listing loaded successfully
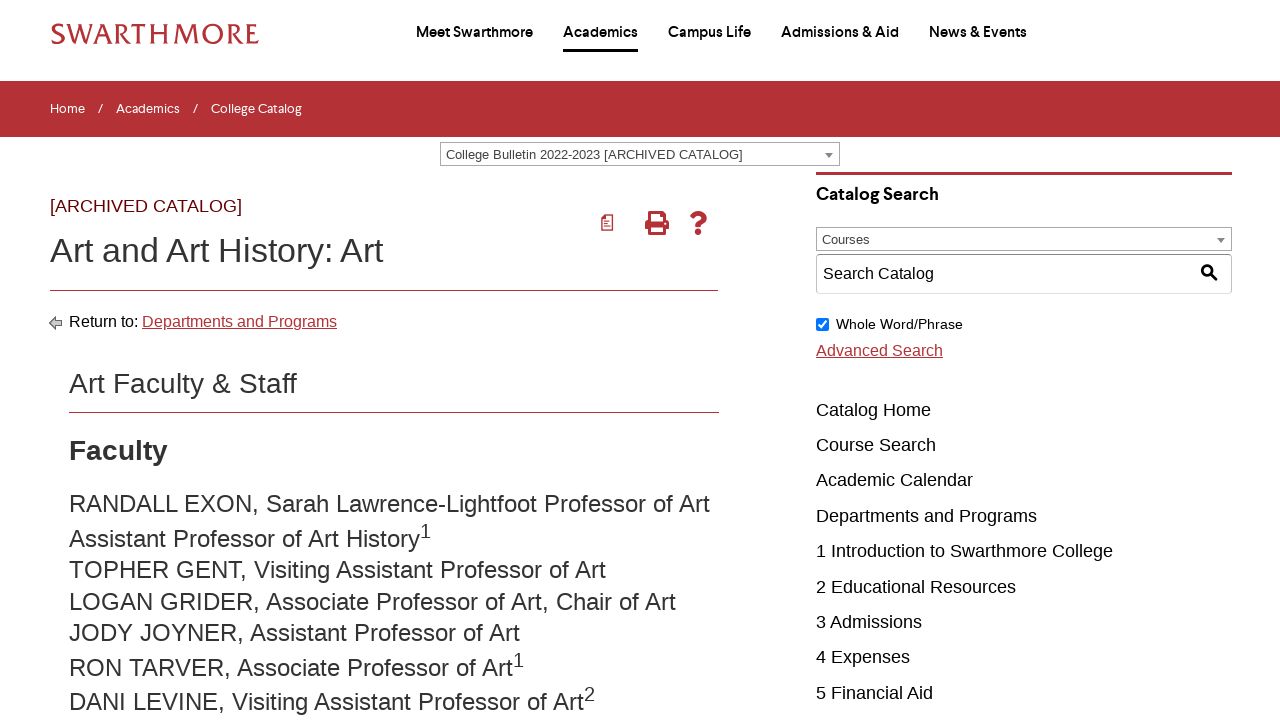

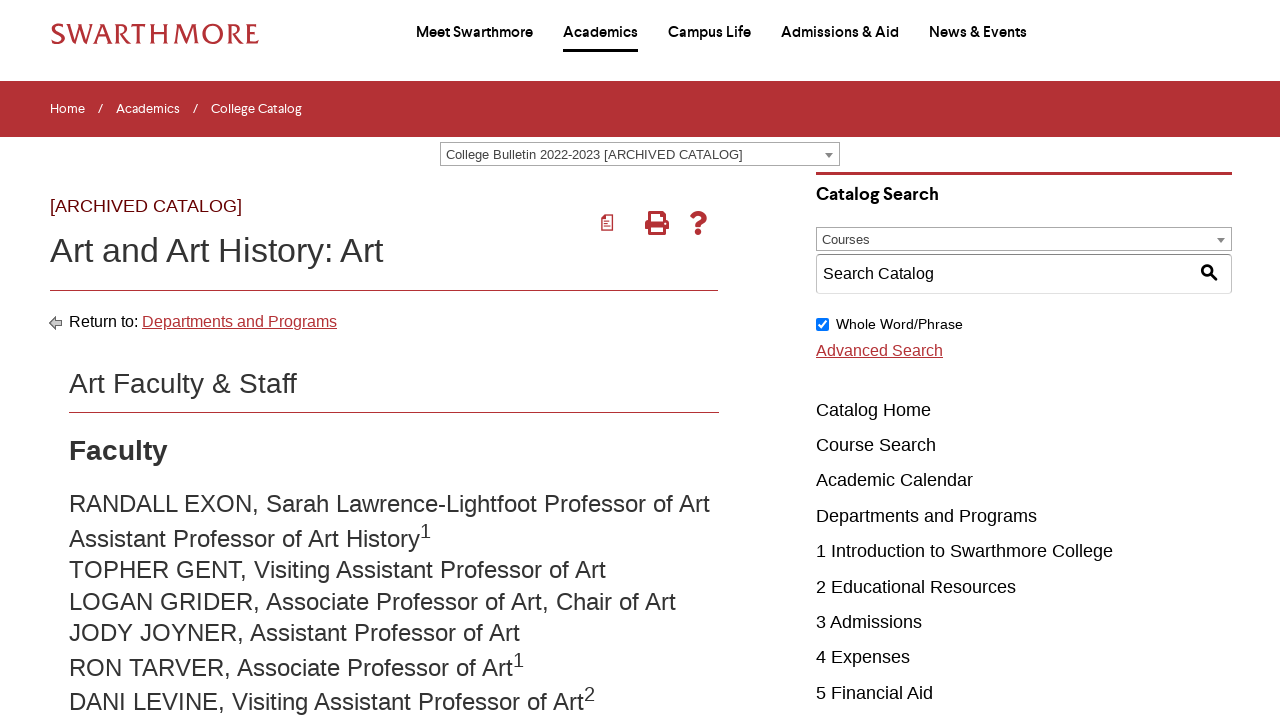